Tests the selectable demo page by navigating to it and verifying that selectable list items are present and visible on the page.

Starting URL: https://demoqa.com/selectable/

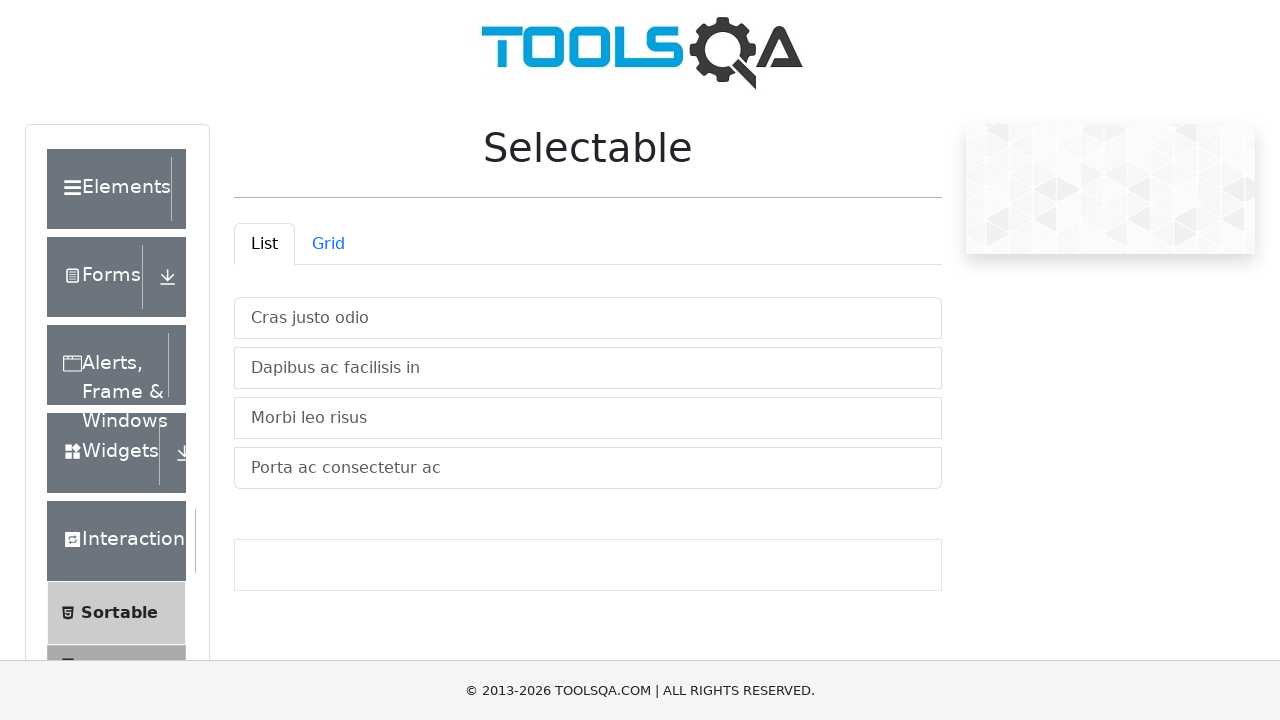

Waited for selectable demo page container to load
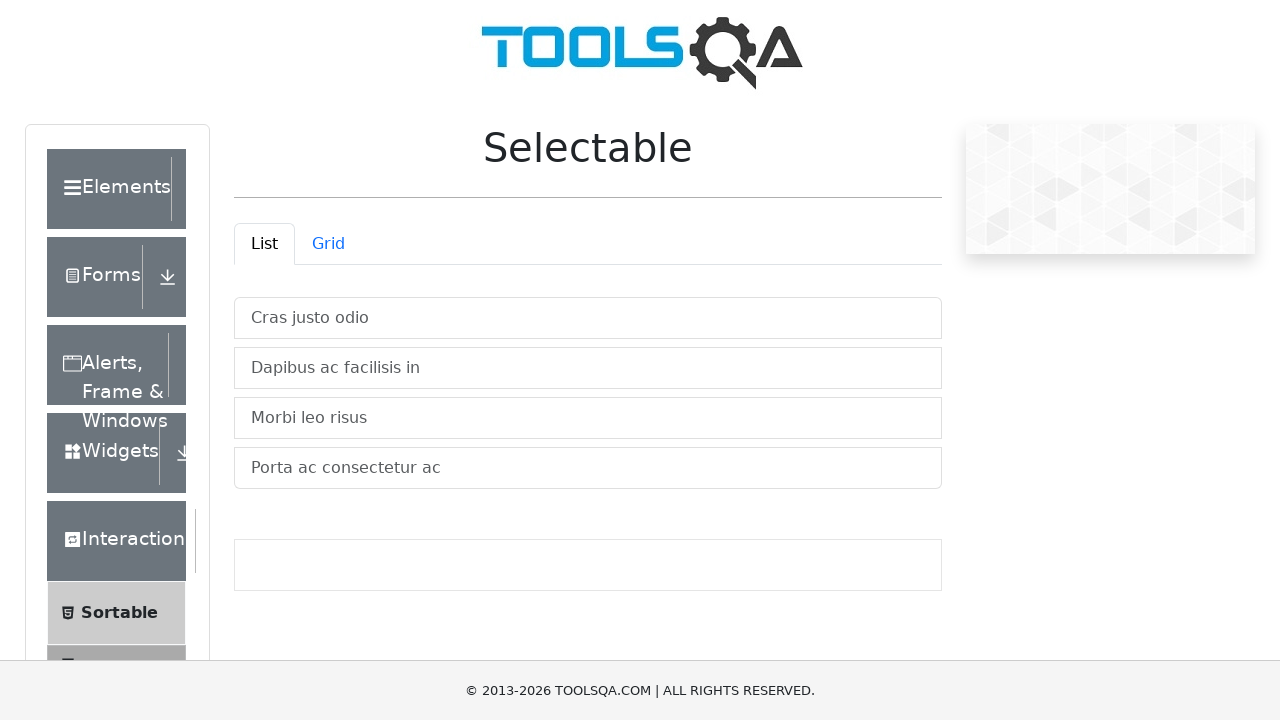

Waited for selectable list items to be visible
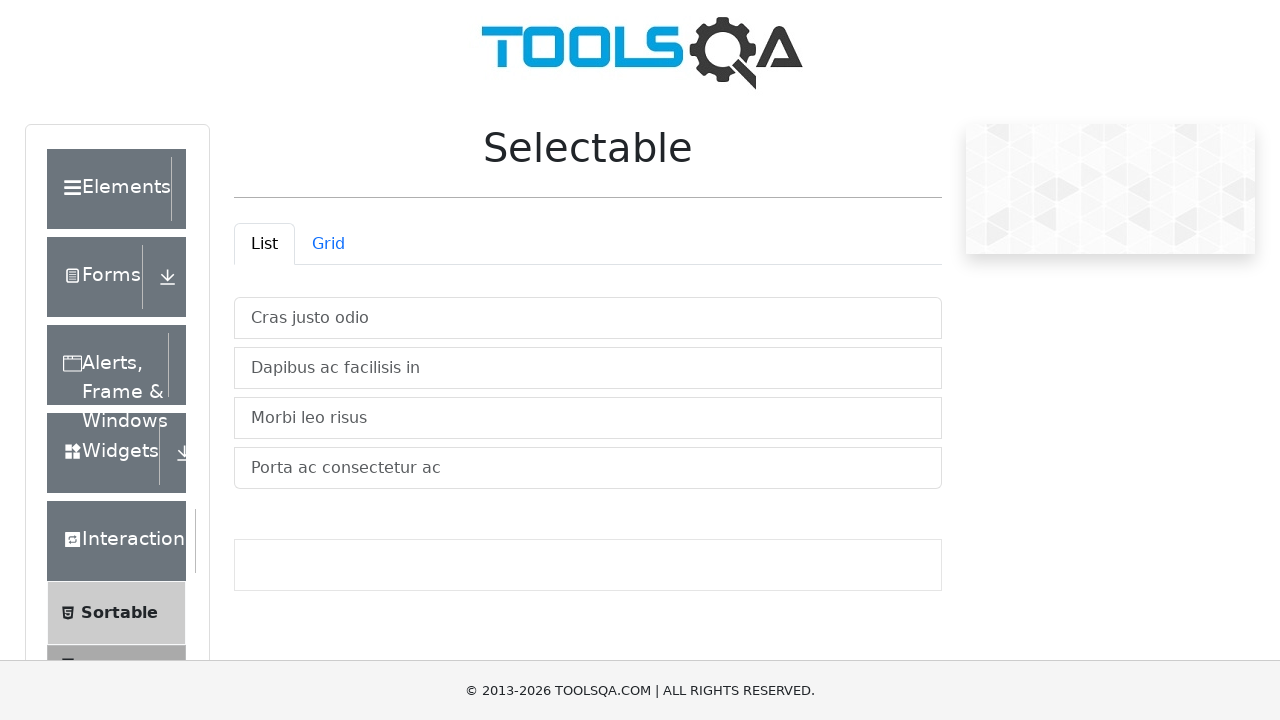

Clicked on the first selectable list item at (588, 318) on .list-group-item.list-group-item-action >> nth=0
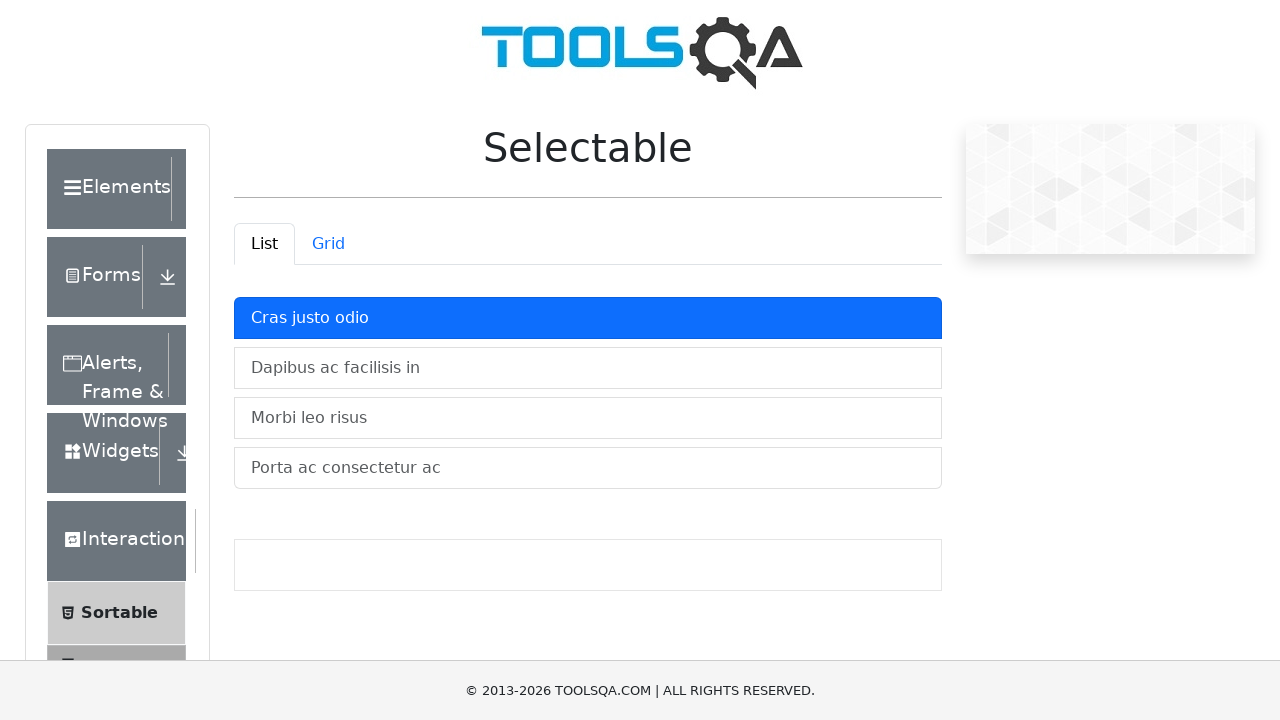

Clicked on the third selectable list item at (588, 418) on .list-group-item.list-group-item-action >> nth=2
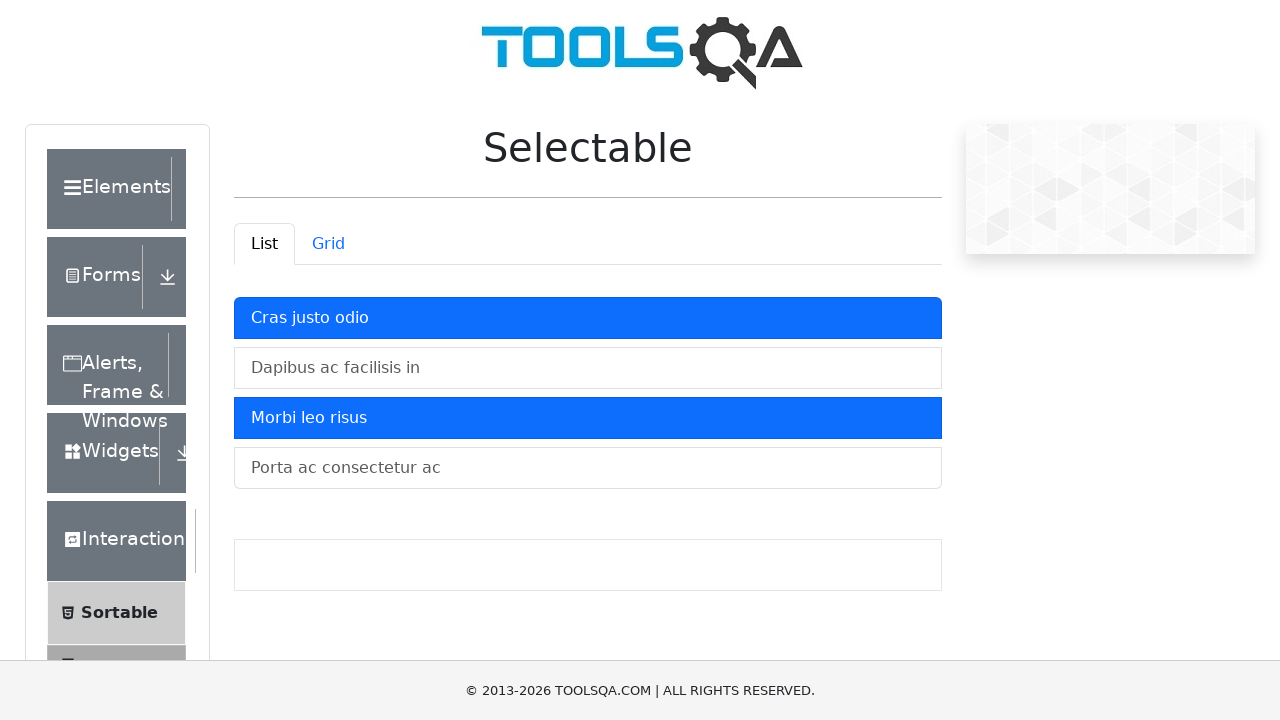

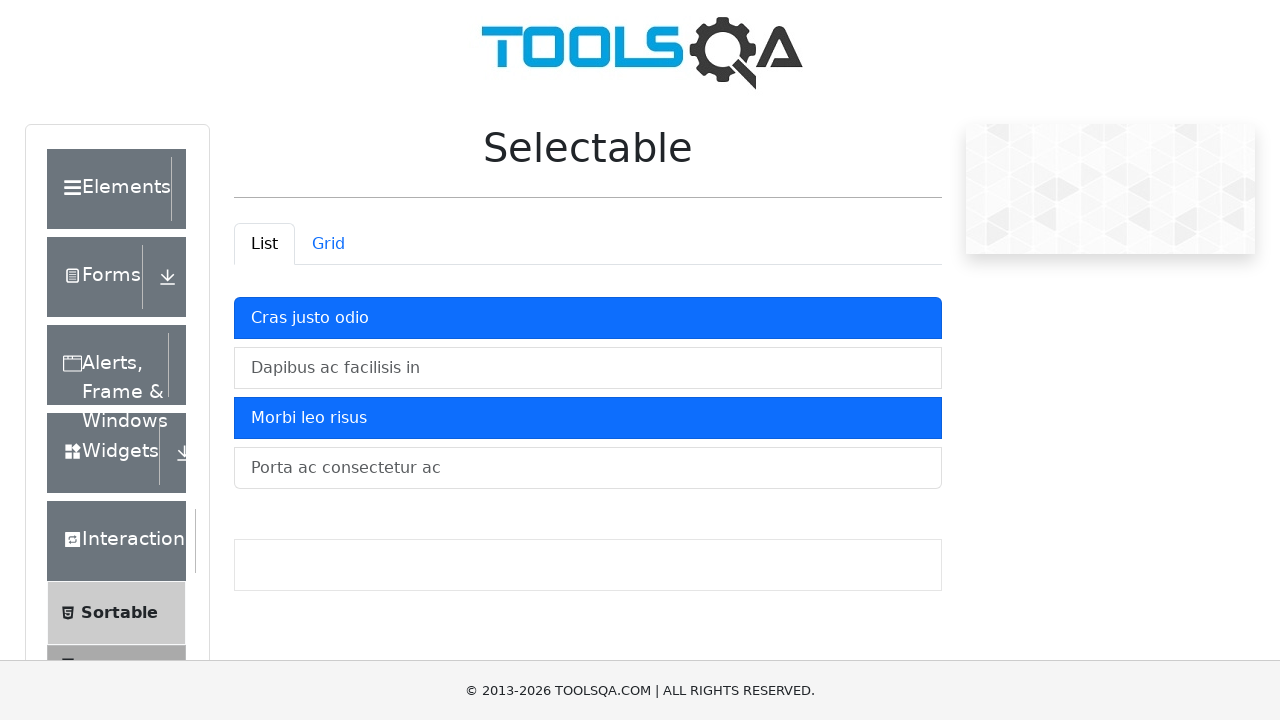